Opens a new browser window by clicking the window button, switches to the child window, and reads the heading text from it.

Starting URL: https://demoqa.com/browser-windows

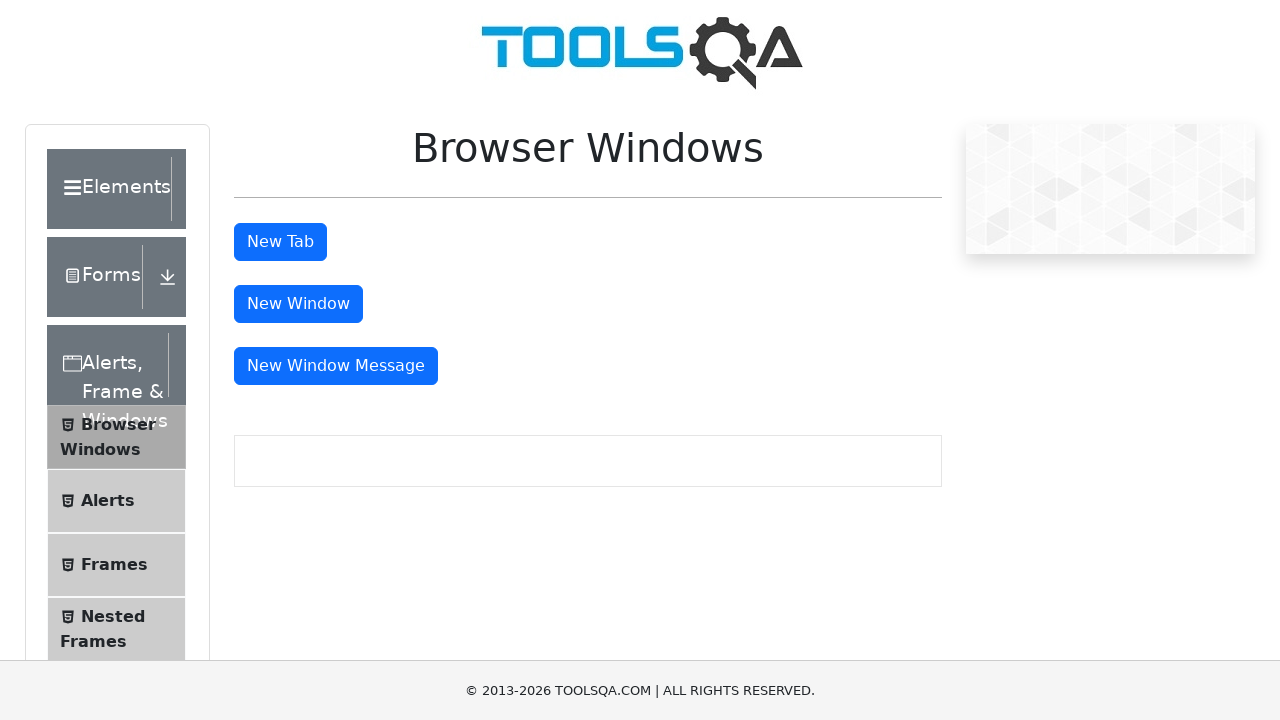

Clicked window button and new child window opened at (298, 304) on #windowButton
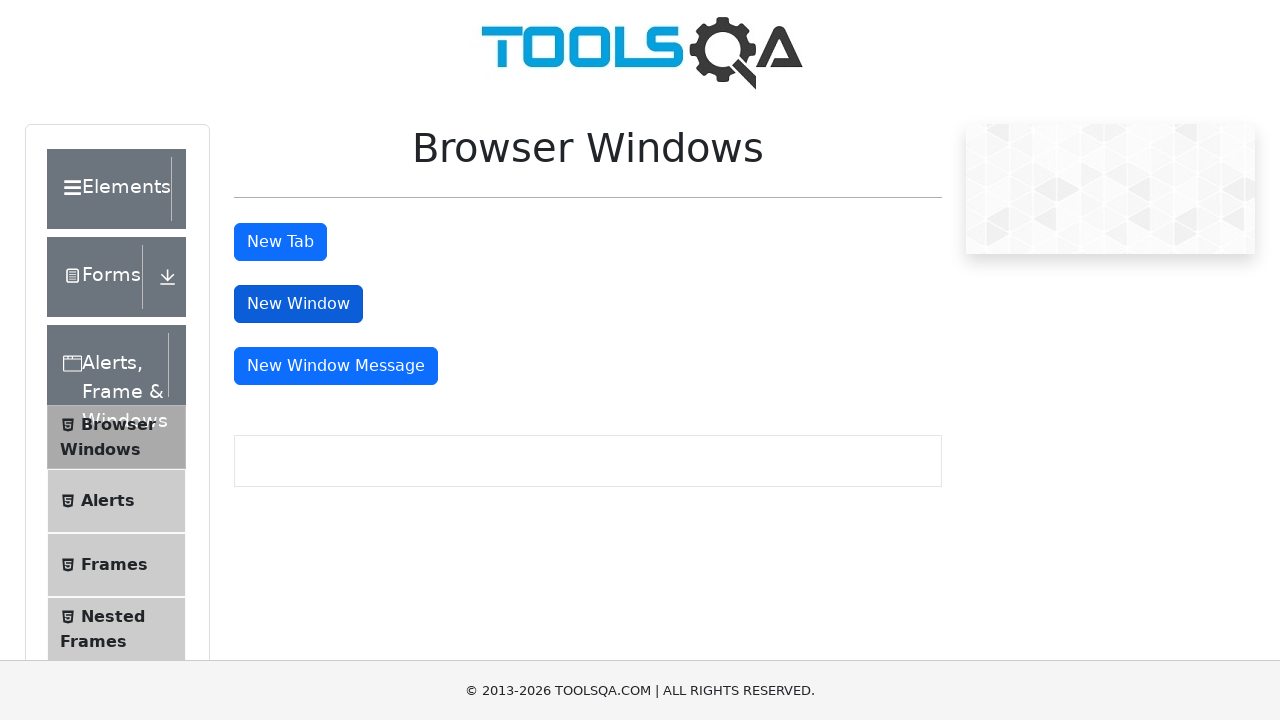

Child window loaded and heading selector found
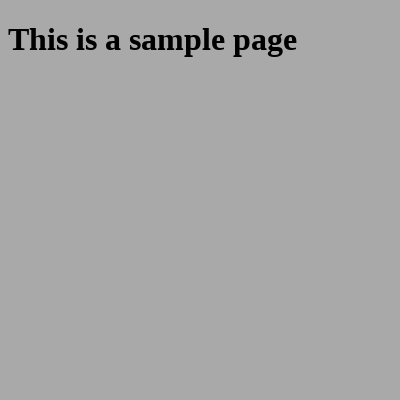

Retrieved heading text from child window: This is a sample page
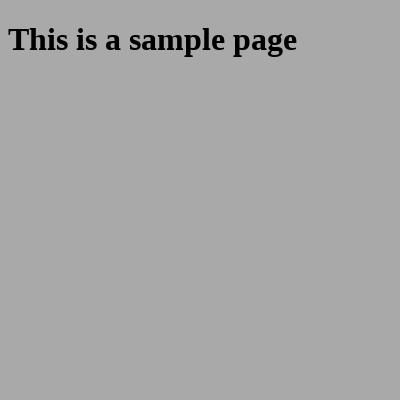

Printed heading text: This is a sample page
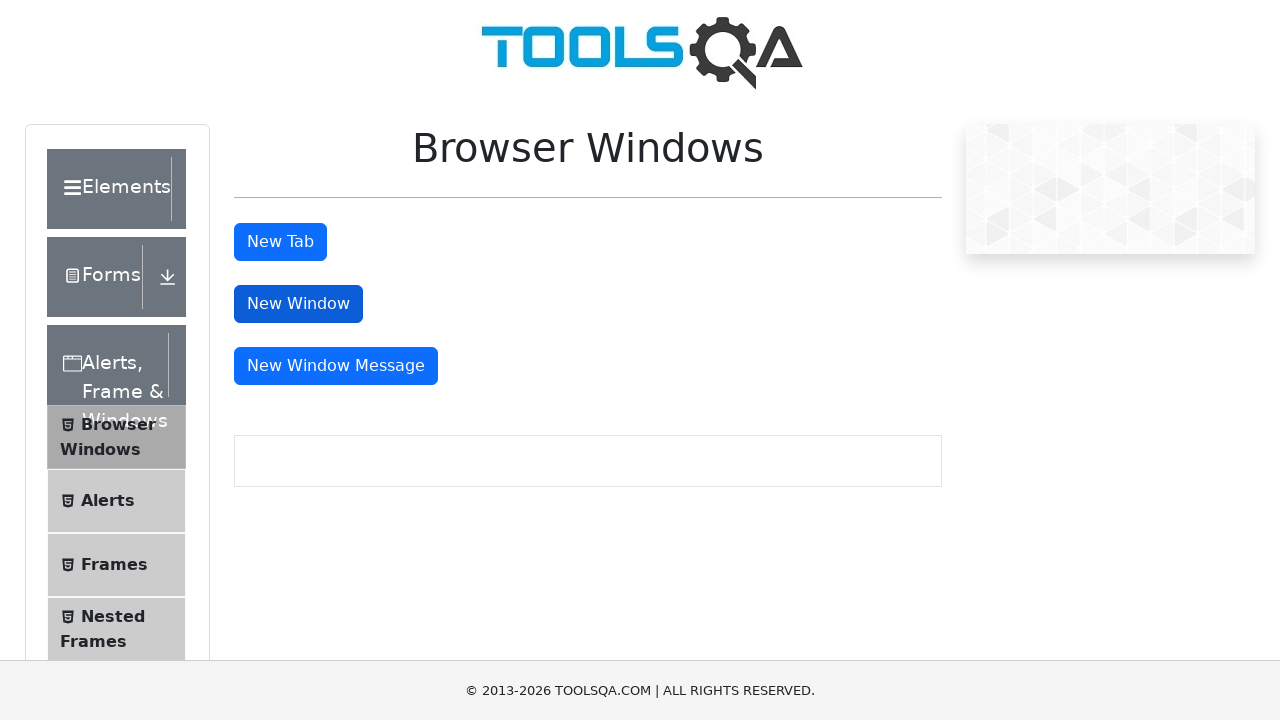

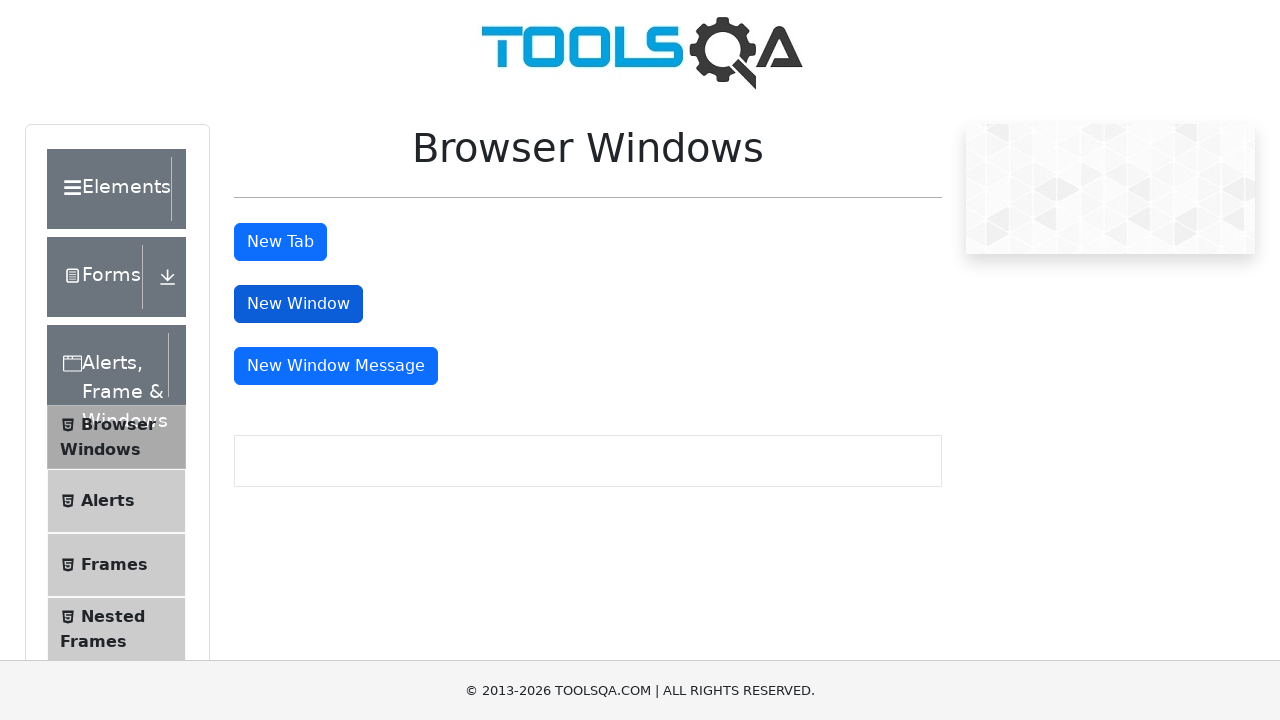